Tests the sortable grid functionality by clicking the Grid tab and performing multiple drag and drop operations to reorder grid items.

Starting URL: https://demoqa.com/sortable

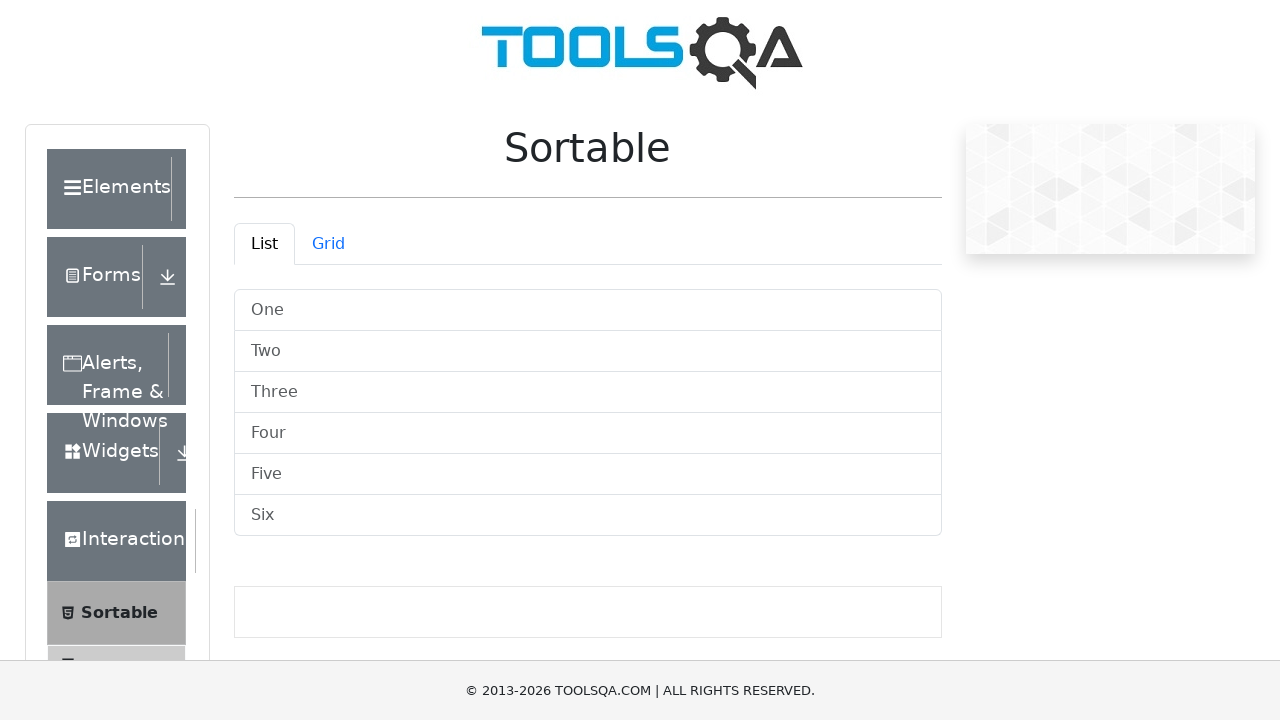

Clicked on Grid tab at (328, 244) on #demo-tab-grid
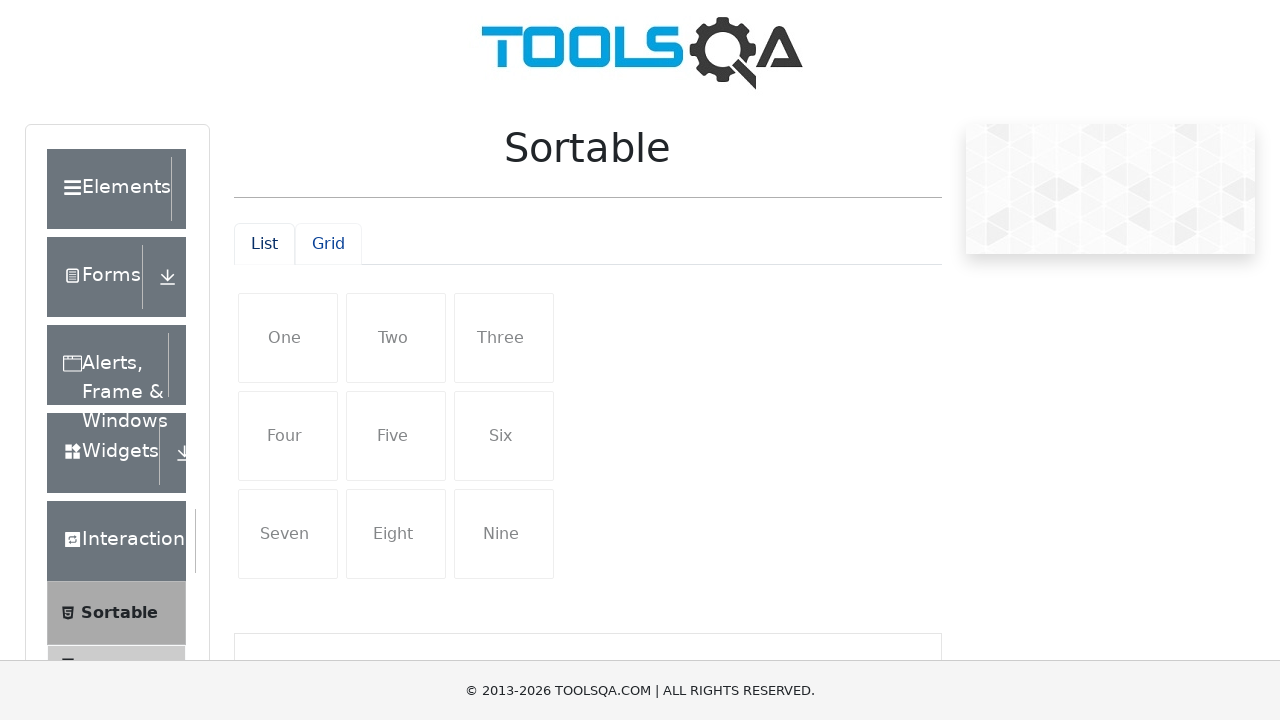

Grid items are now visible
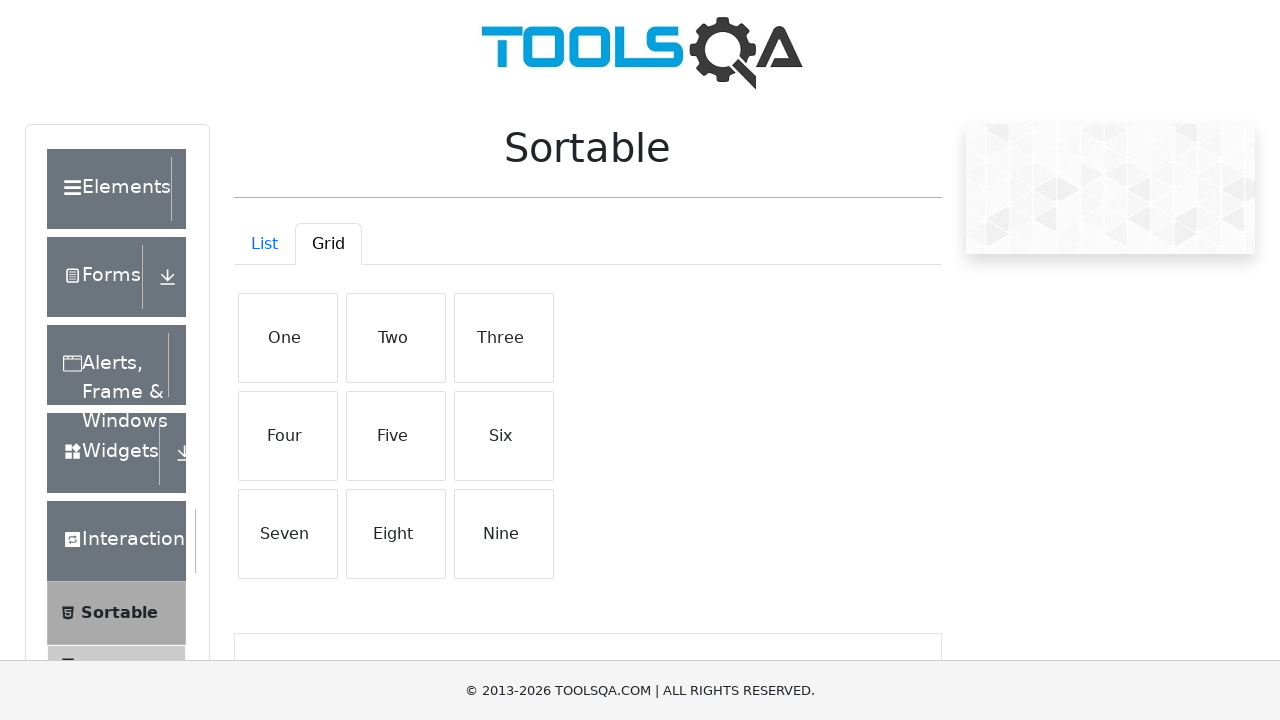

Dragged grid item from position 1 to position 9 at (504, 534)
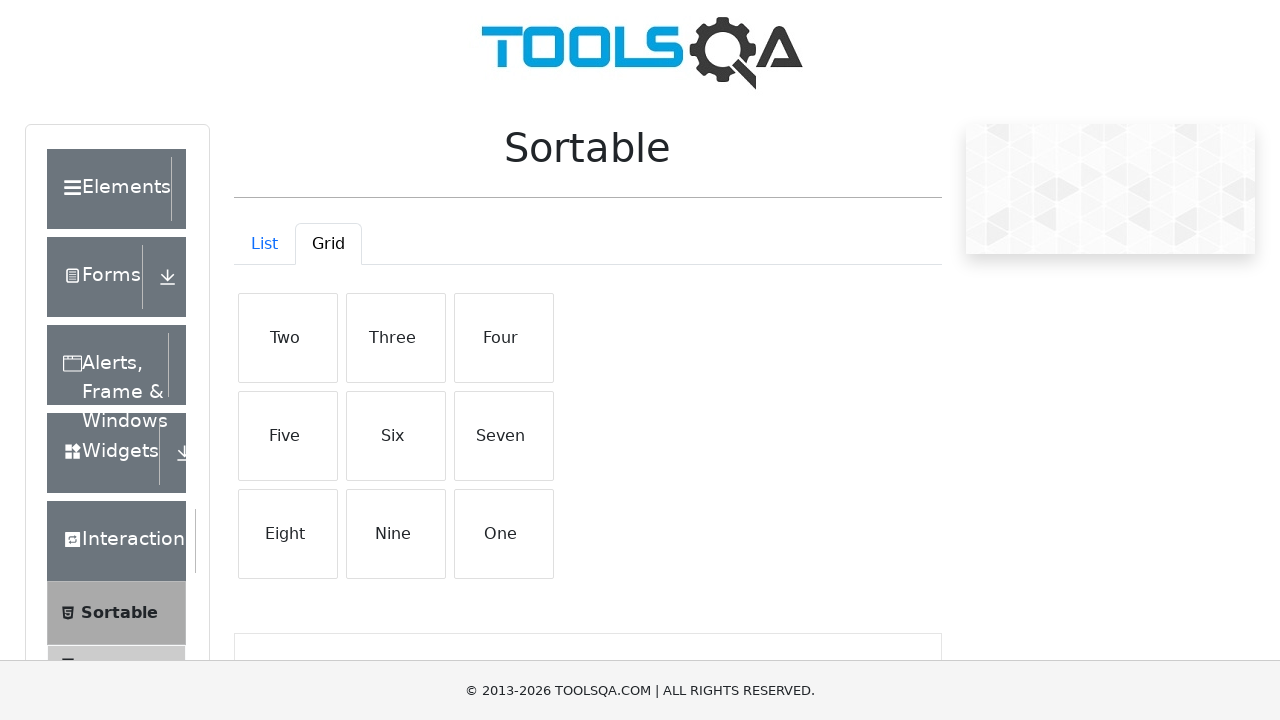

Dragged grid item from position 2 to position 8 at (396, 534)
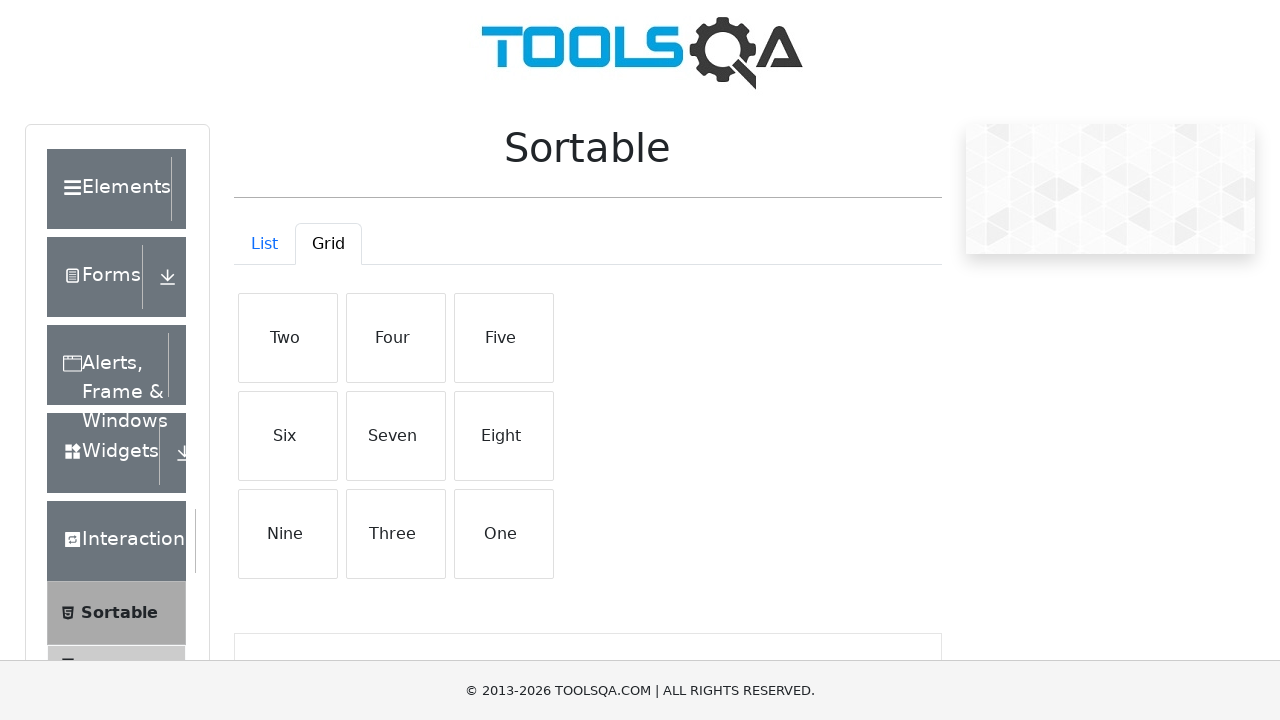

Dragged grid item from position 3 to position 7 at (288, 534)
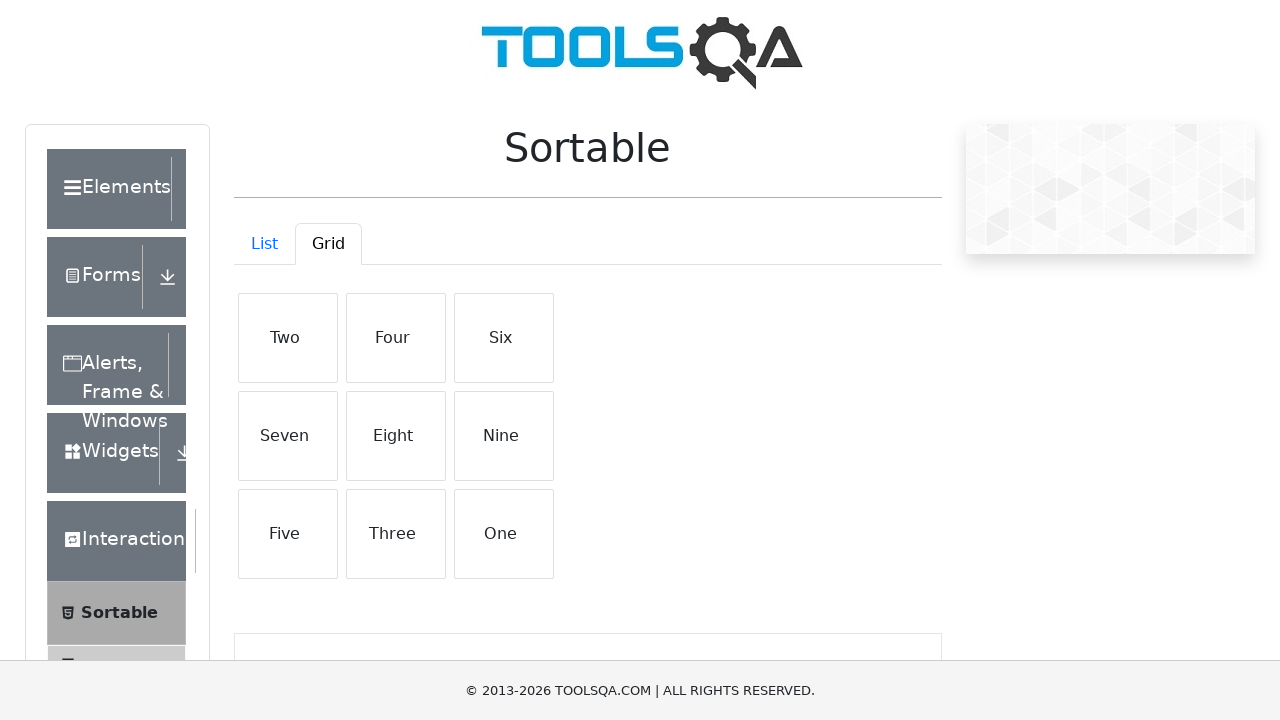

Dragged grid item from position 4 to position 6 at (504, 436)
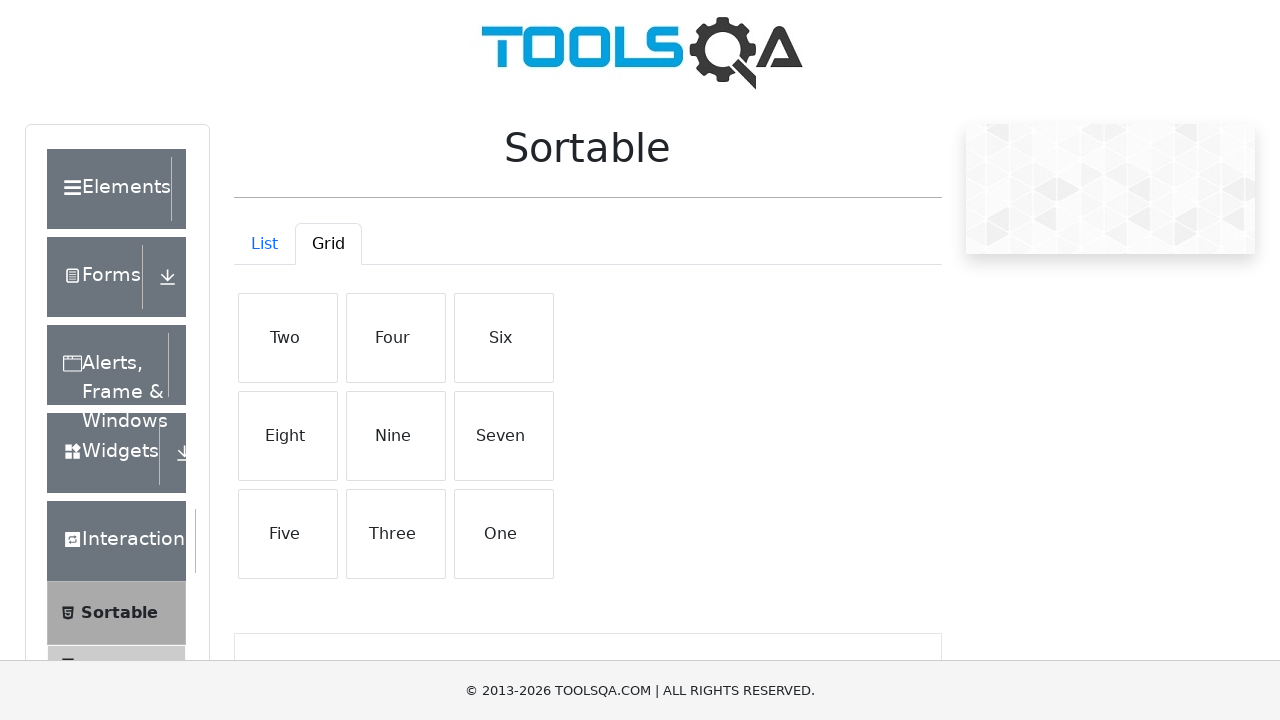

Dragged grid item from position 5 to position 5 (no change) at (396, 436)
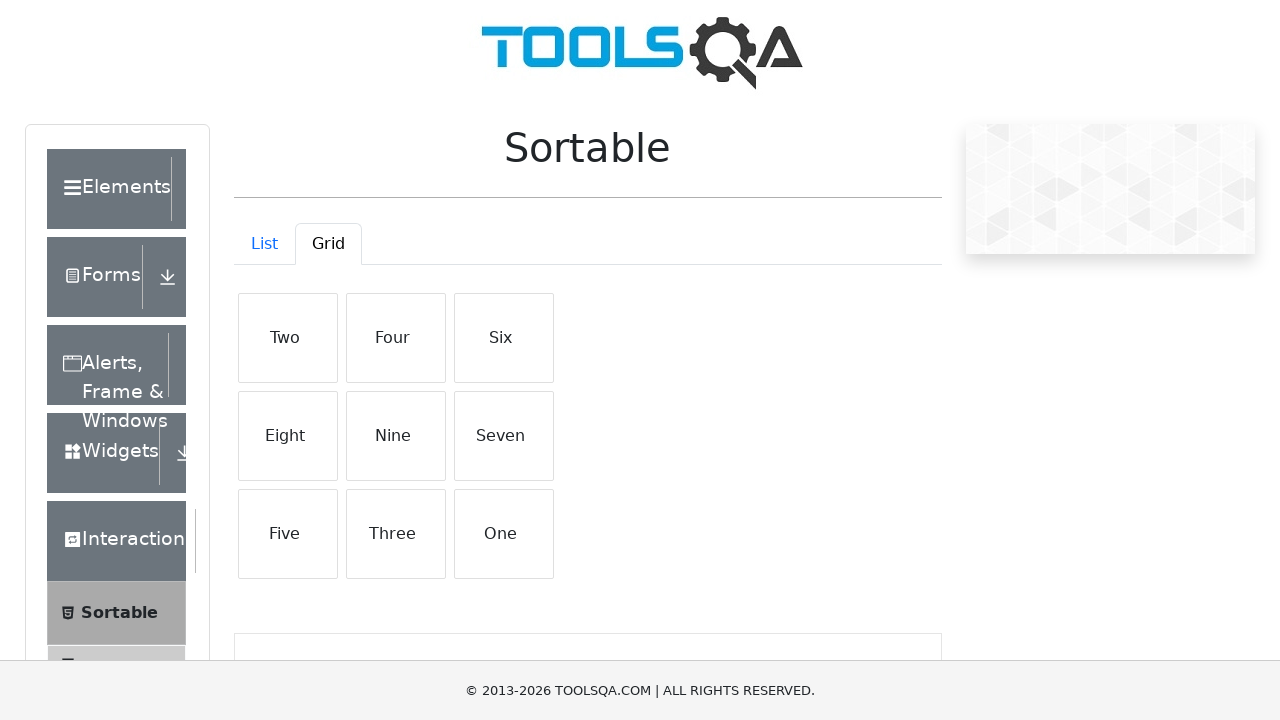

Dragged grid item from position 6 to position 4 at (288, 436)
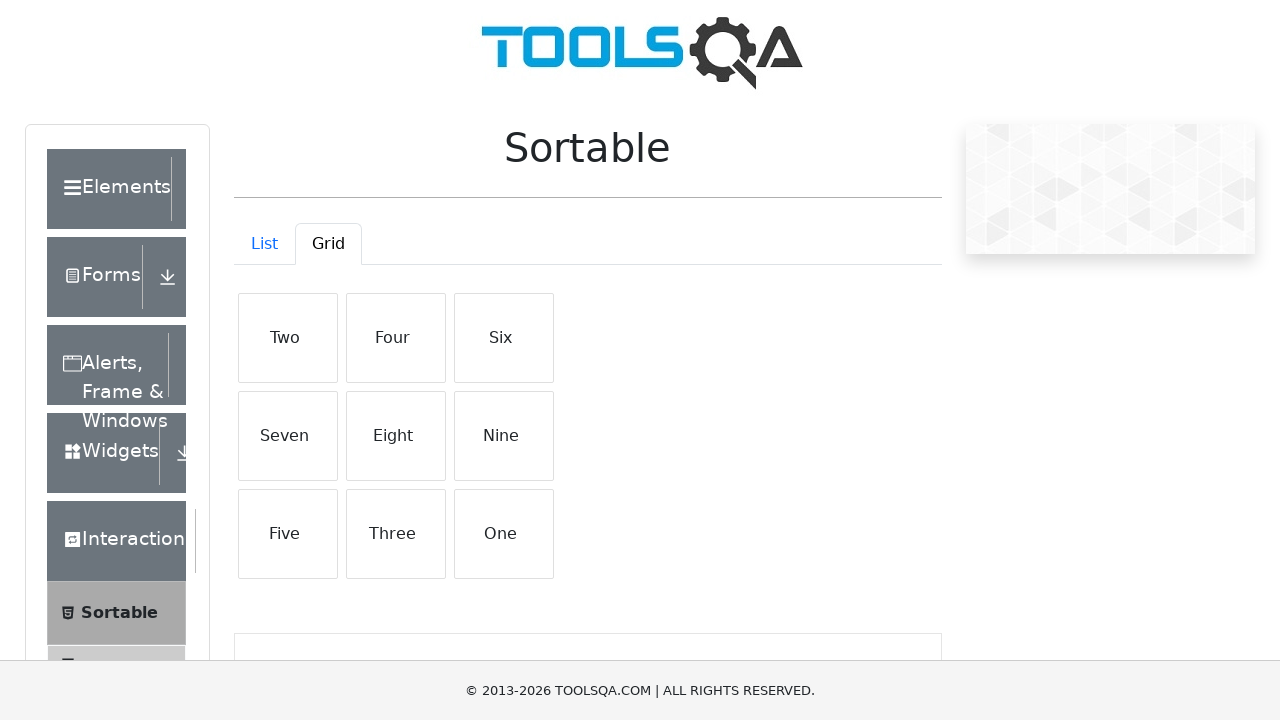

Dragged grid item from position 7 to position 3 at (504, 338)
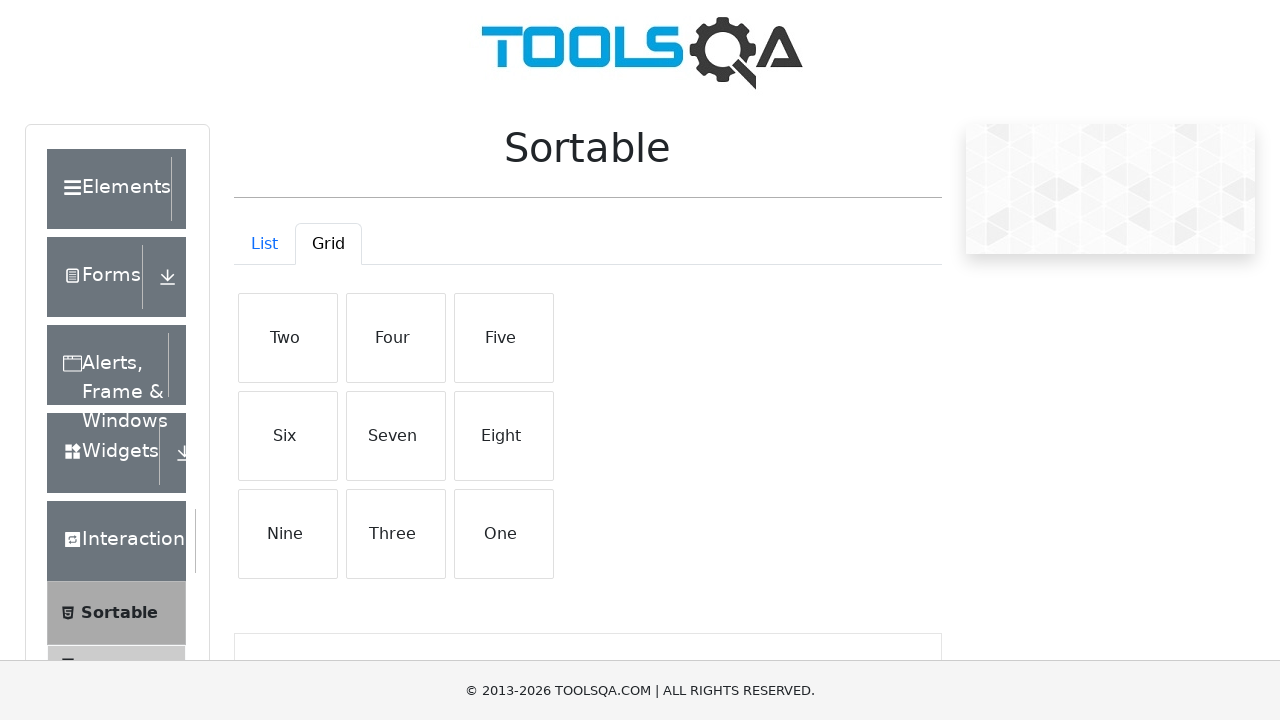

Dragged grid item from position 8 to position 2 at (396, 338)
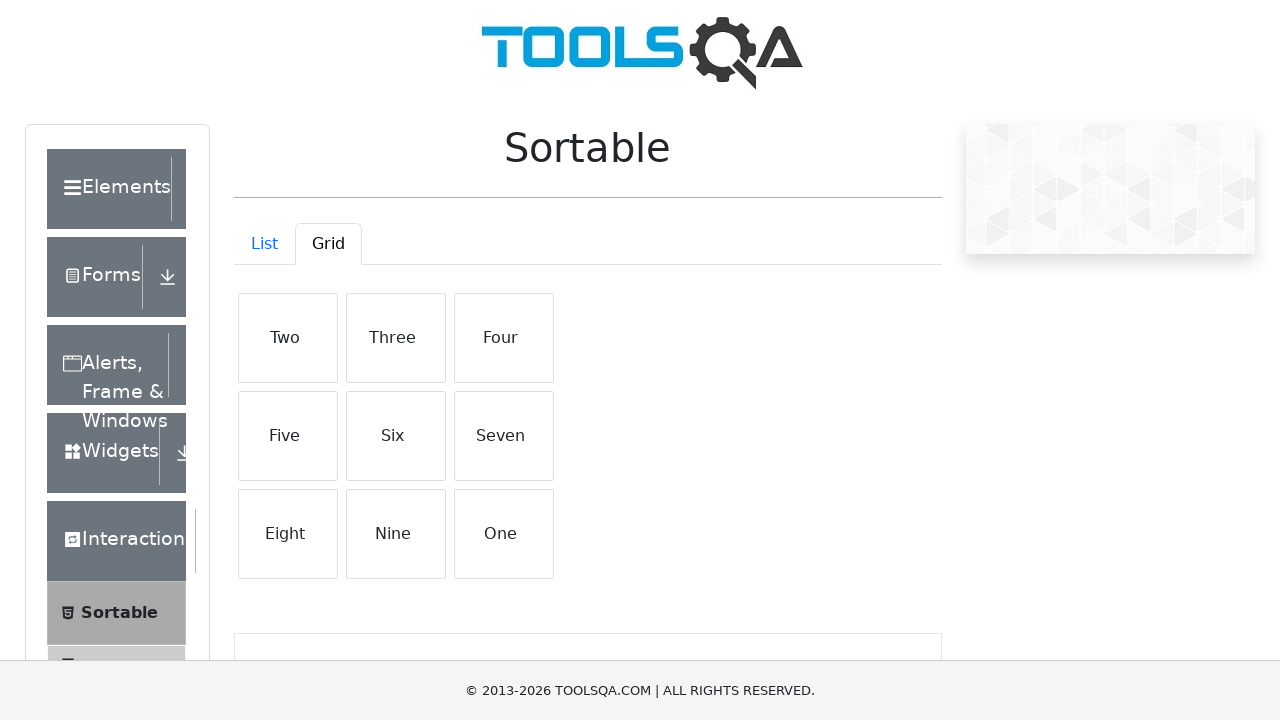

Dragged grid item from position 9 to position 1 at (288, 338)
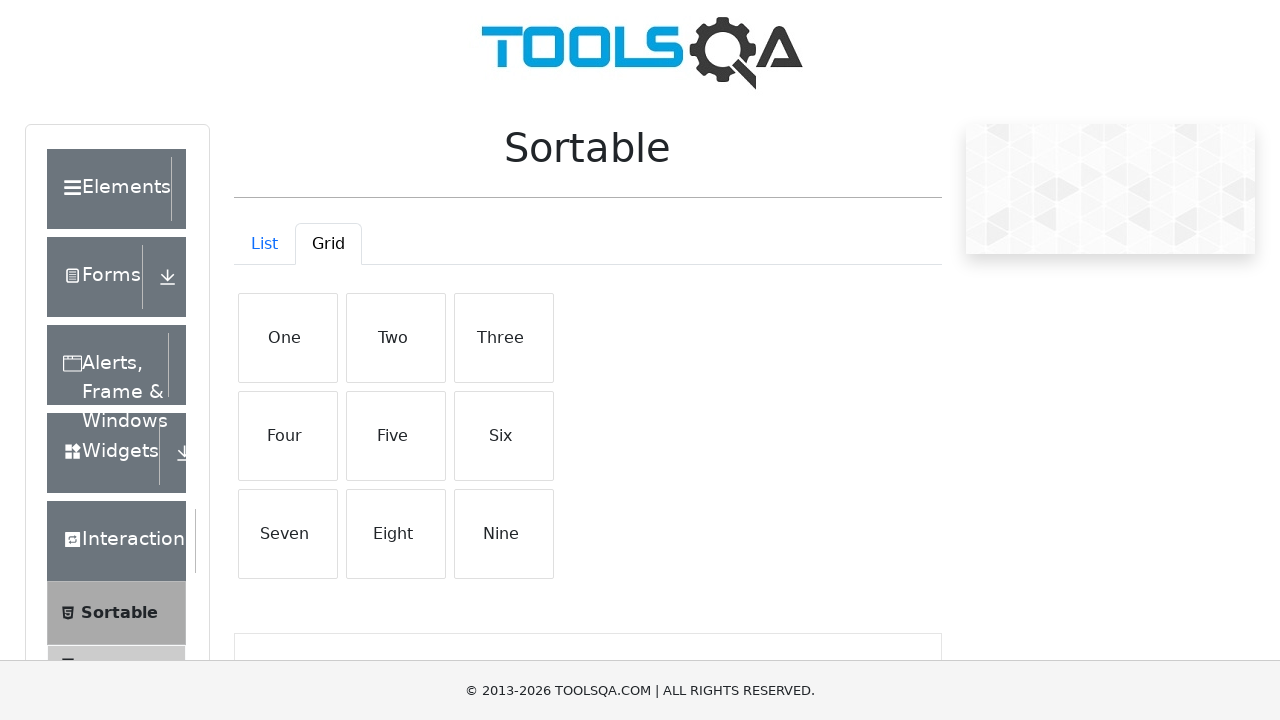

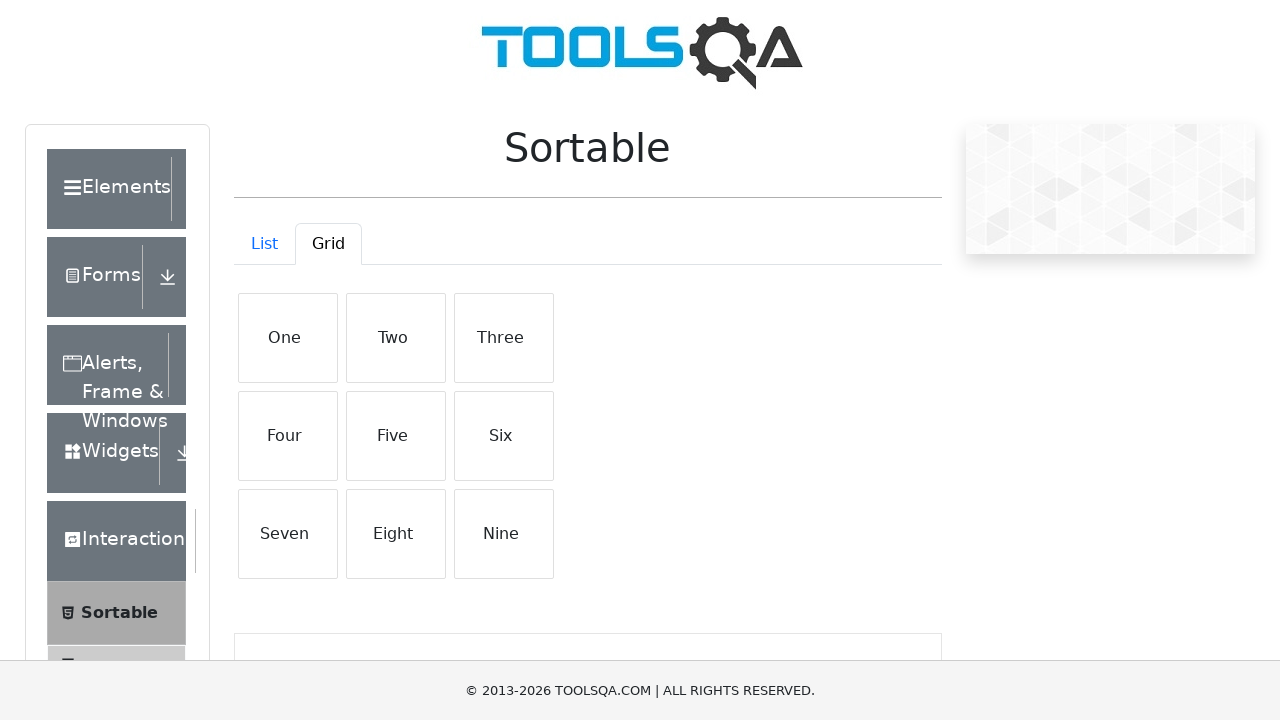